Tests filtering to display only completed todo items

Starting URL: https://demo.playwright.dev/todomvc

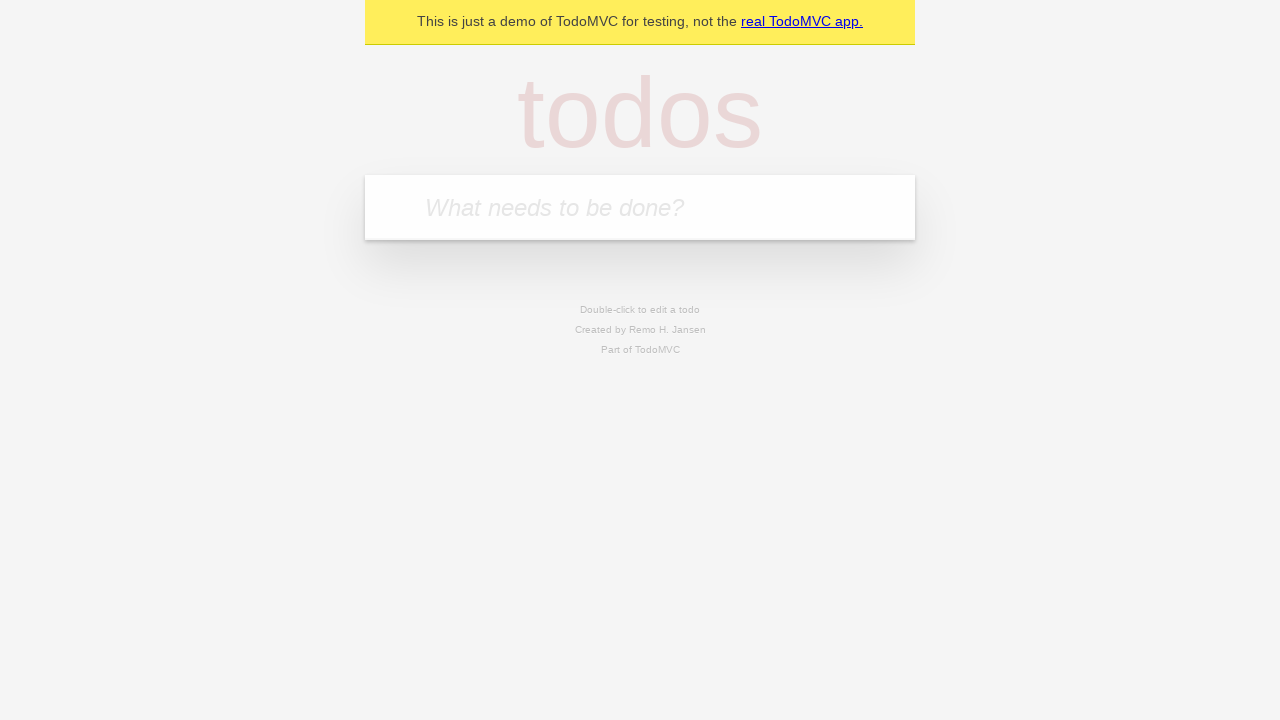

Filled todo input with 'buy some cheese' on internal:attr=[placeholder="What needs to be done?"i]
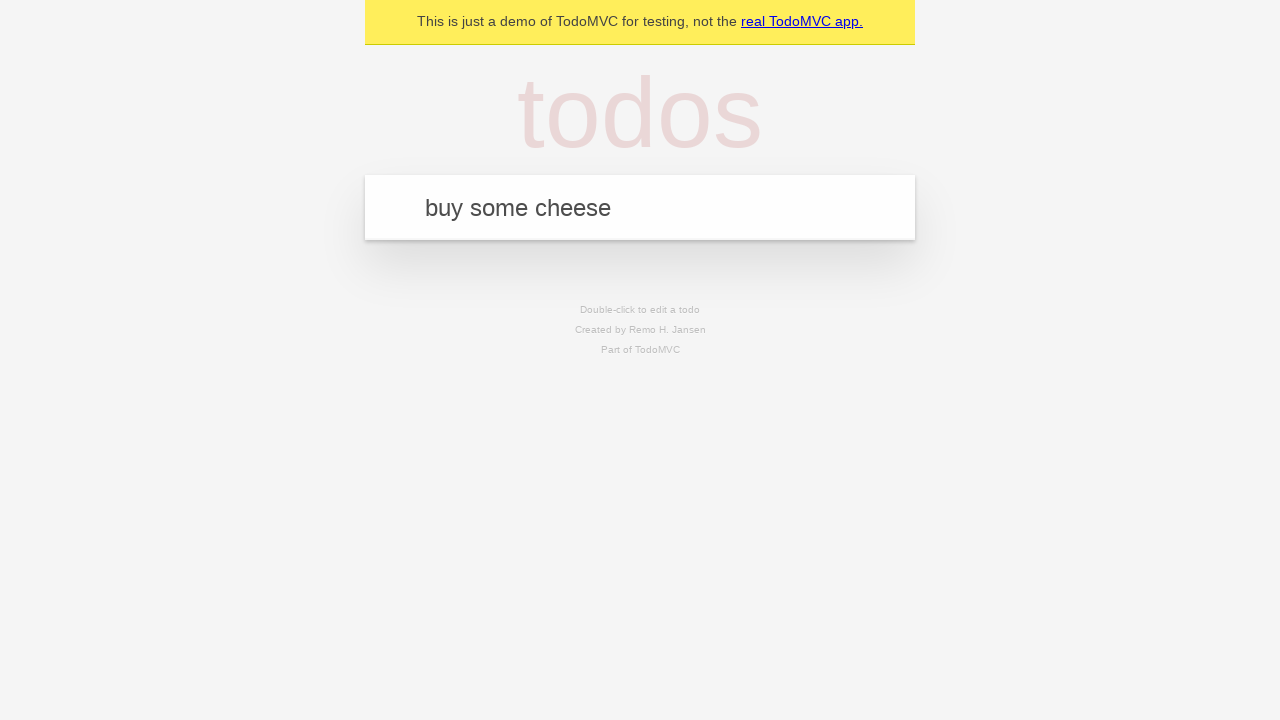

Pressed Enter to add first todo item on internal:attr=[placeholder="What needs to be done?"i]
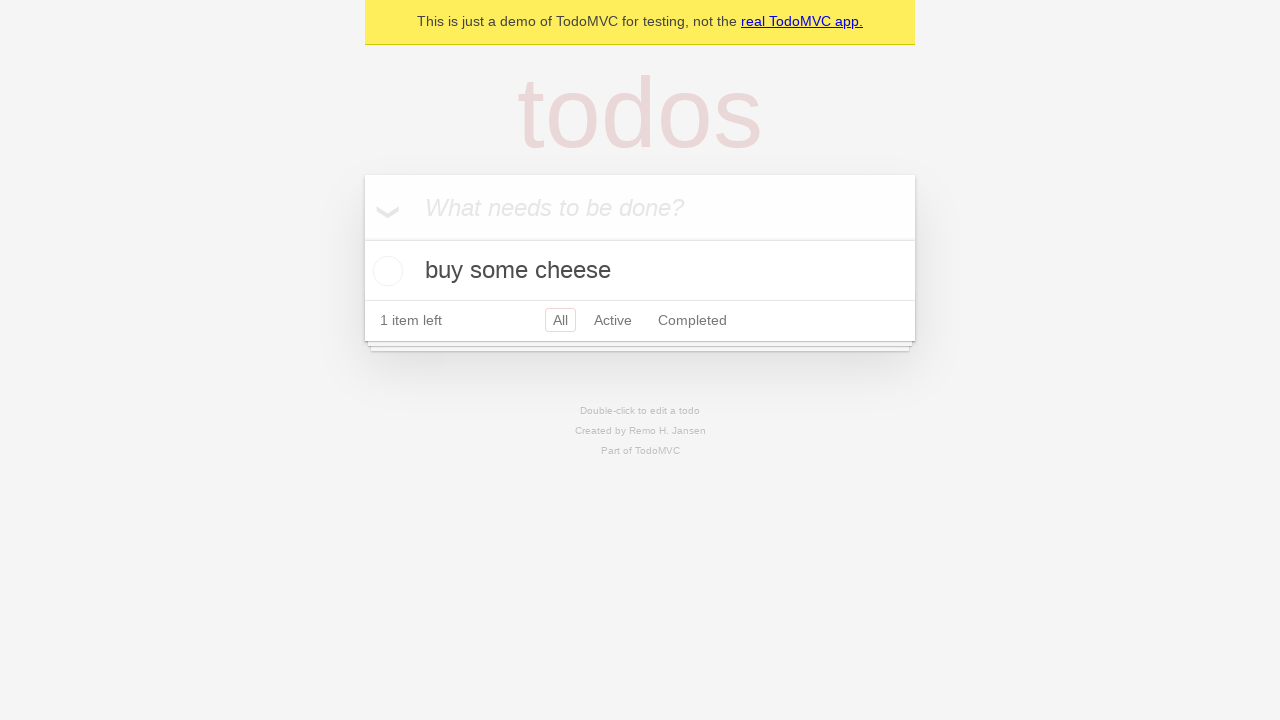

Filled todo input with 'feed the cat' on internal:attr=[placeholder="What needs to be done?"i]
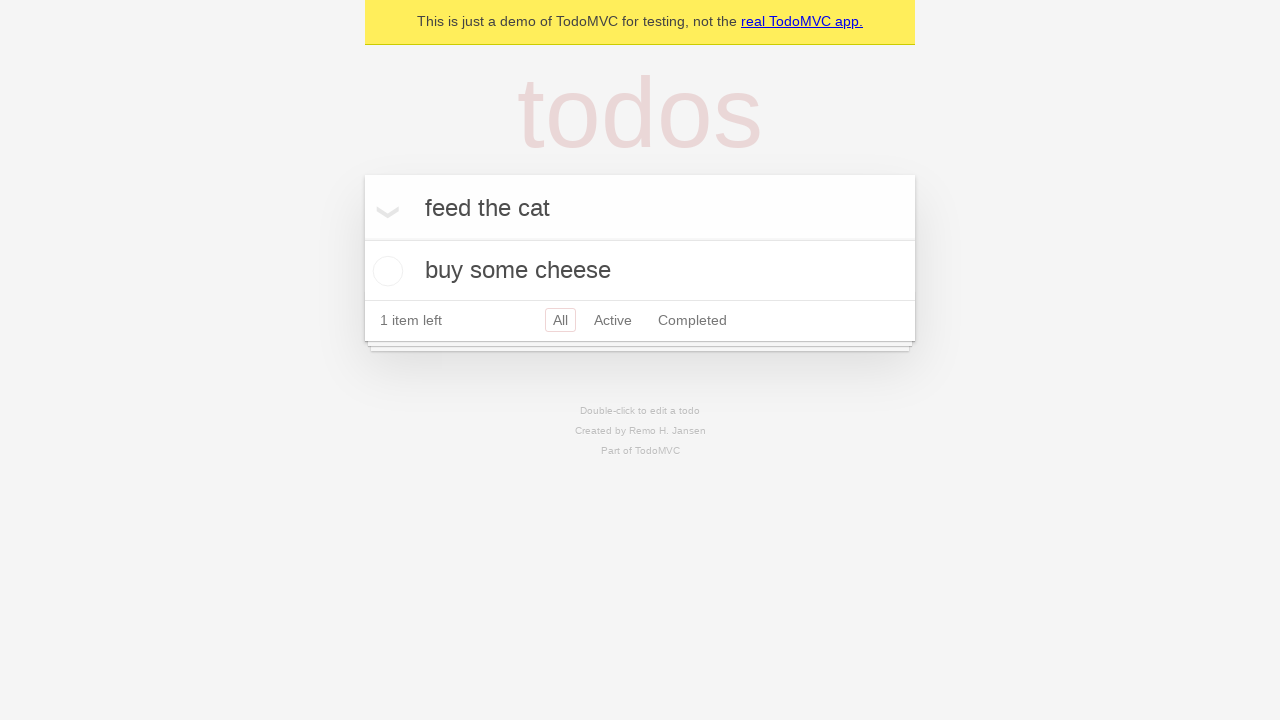

Pressed Enter to add second todo item on internal:attr=[placeholder="What needs to be done?"i]
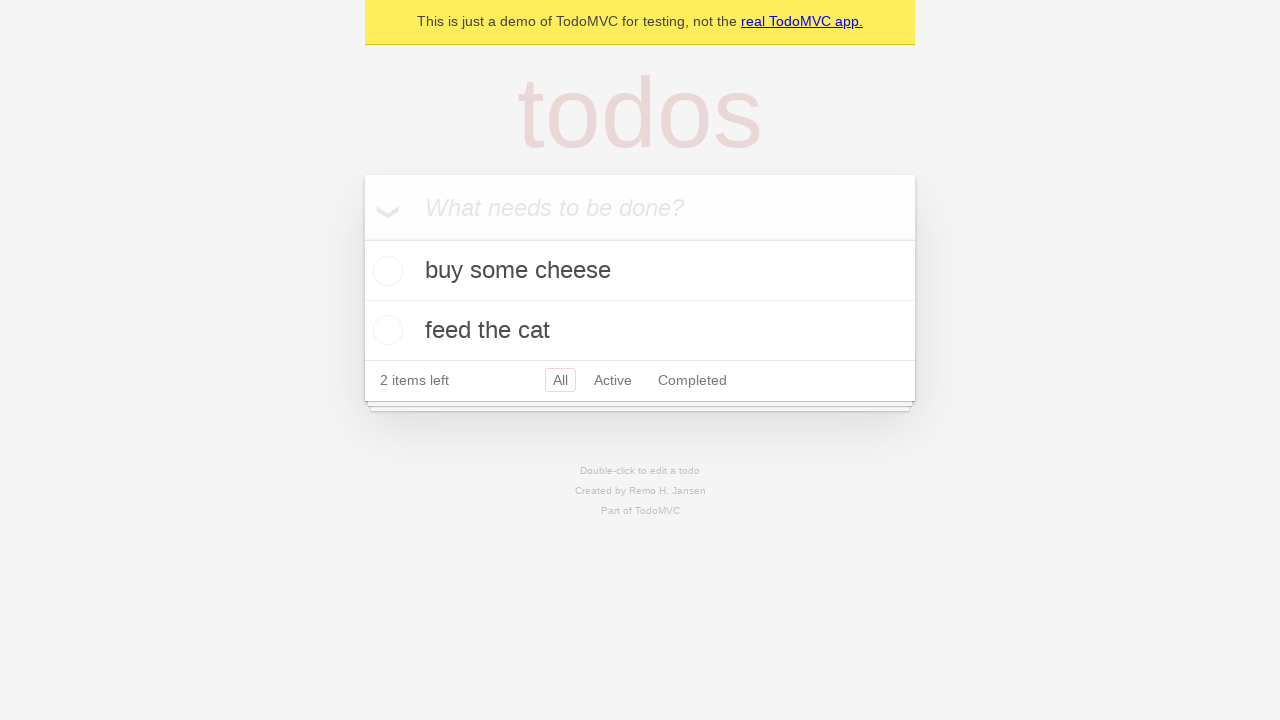

Filled todo input with 'book a doctors appointment' on internal:attr=[placeholder="What needs to be done?"i]
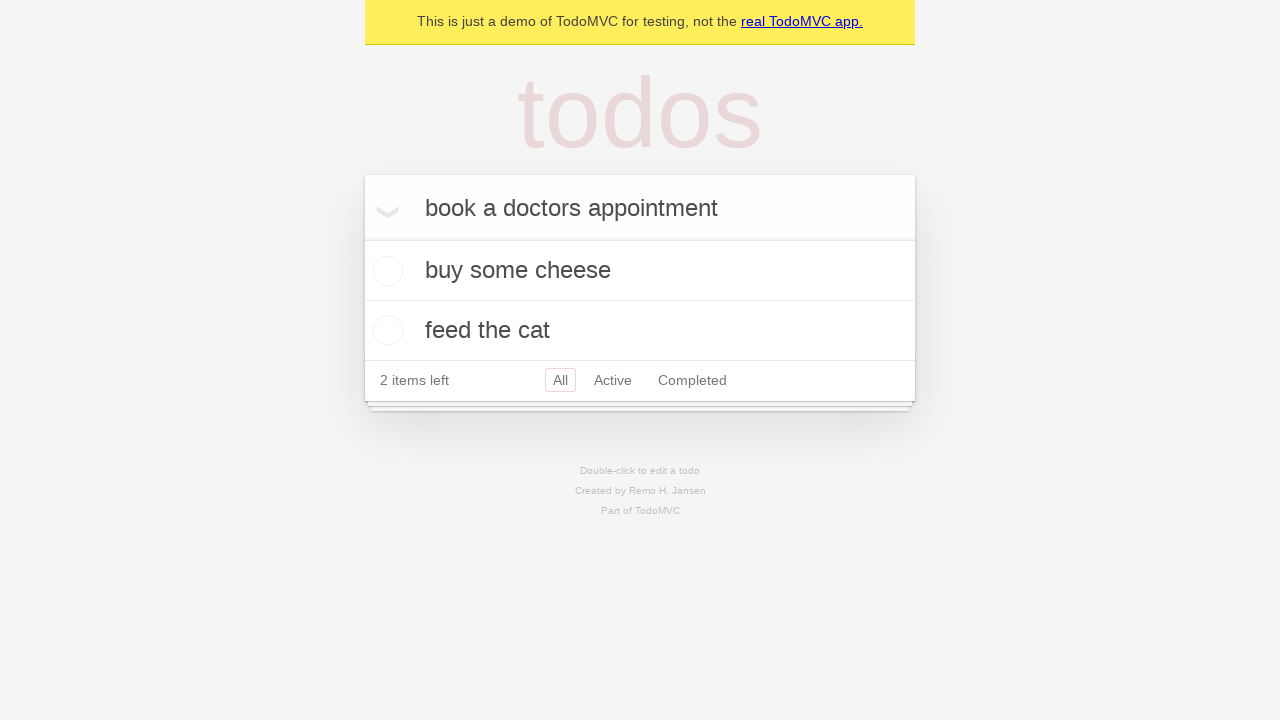

Pressed Enter to add third todo item on internal:attr=[placeholder="What needs to be done?"i]
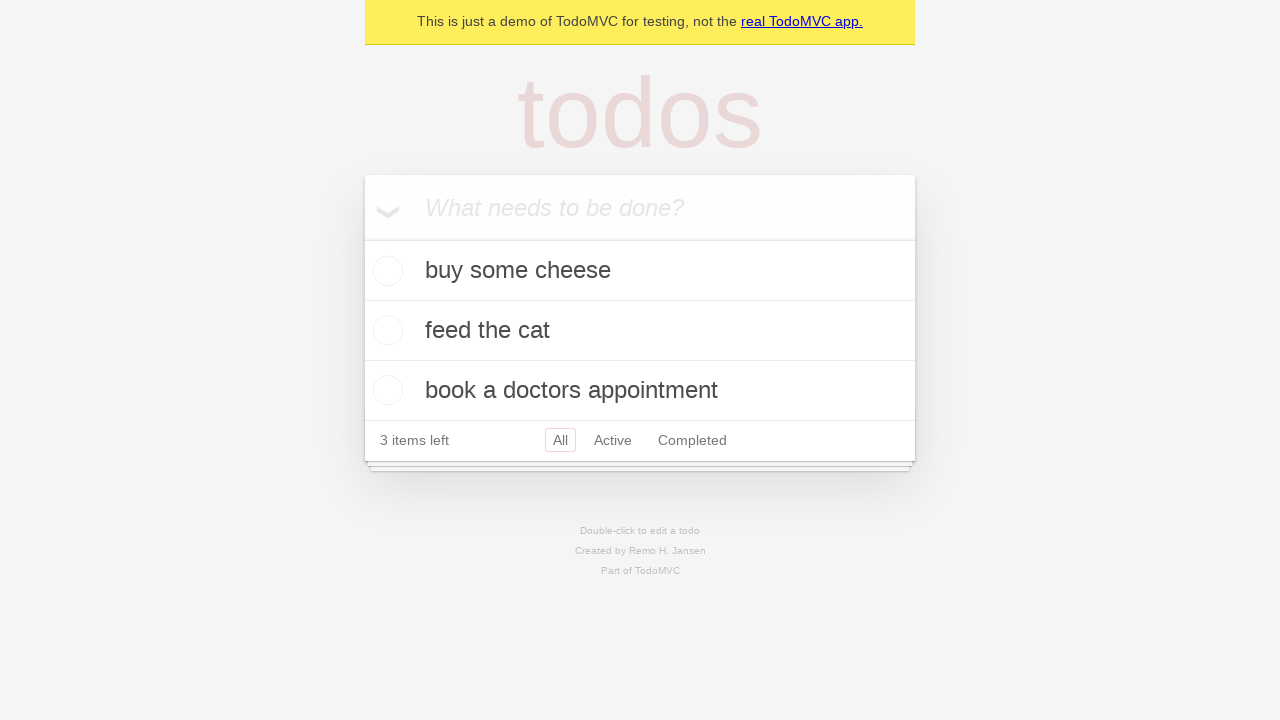

Waited for all 3 todo items to be created
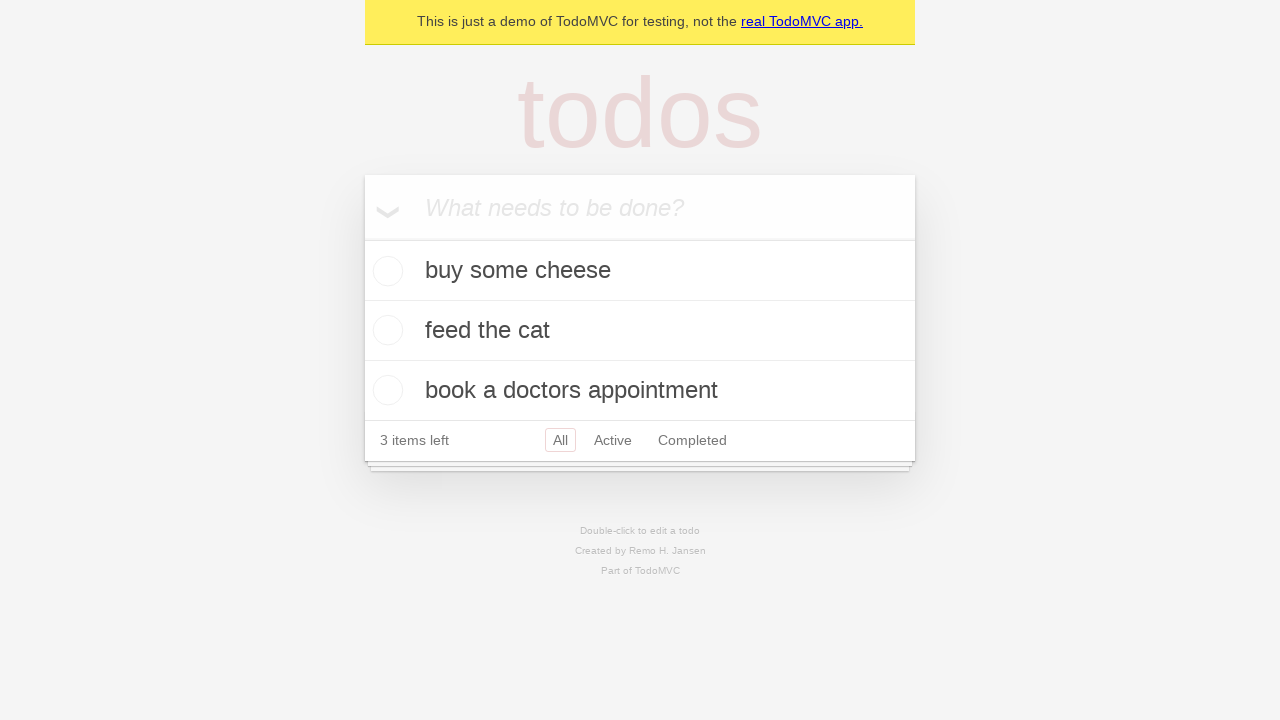

Checked the checkbox for the second todo item 'feed the cat' at (385, 330) on internal:testid=[data-testid="todo-item"s] >> nth=1 >> internal:role=checkbox
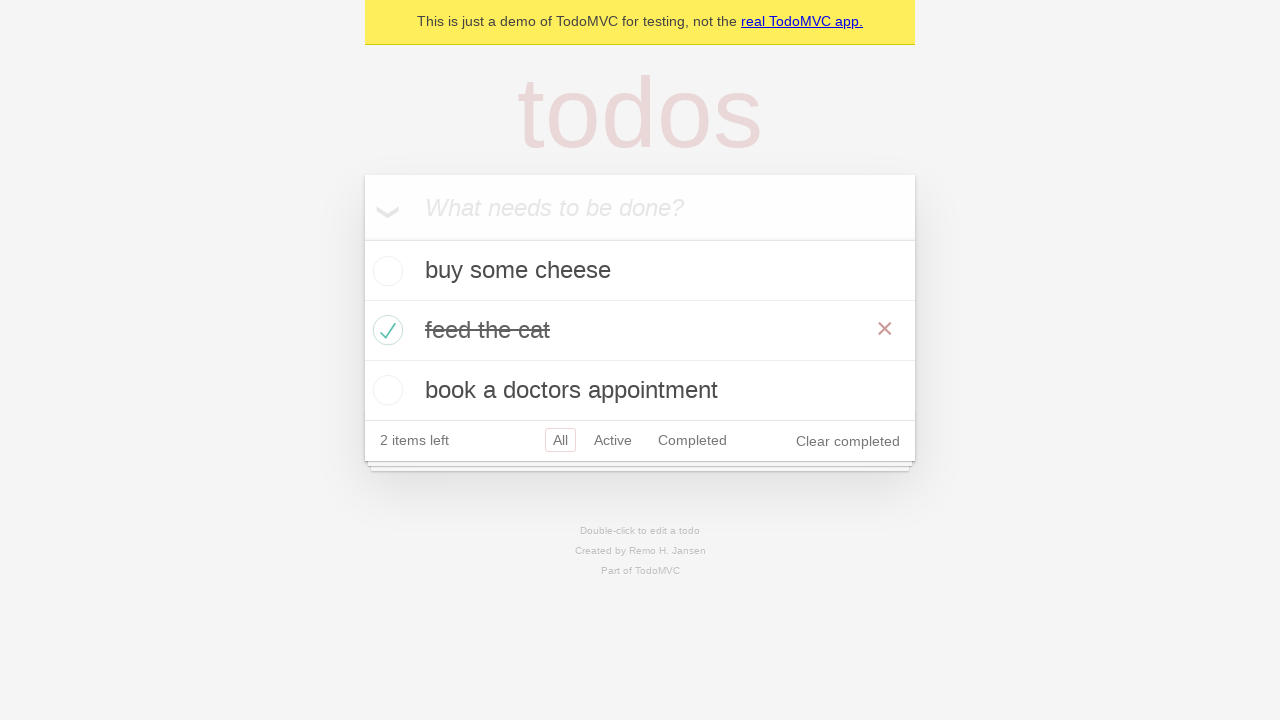

Clicked the 'Completed' filter link to display only completed items at (692, 440) on internal:role=link[name="Completed"i]
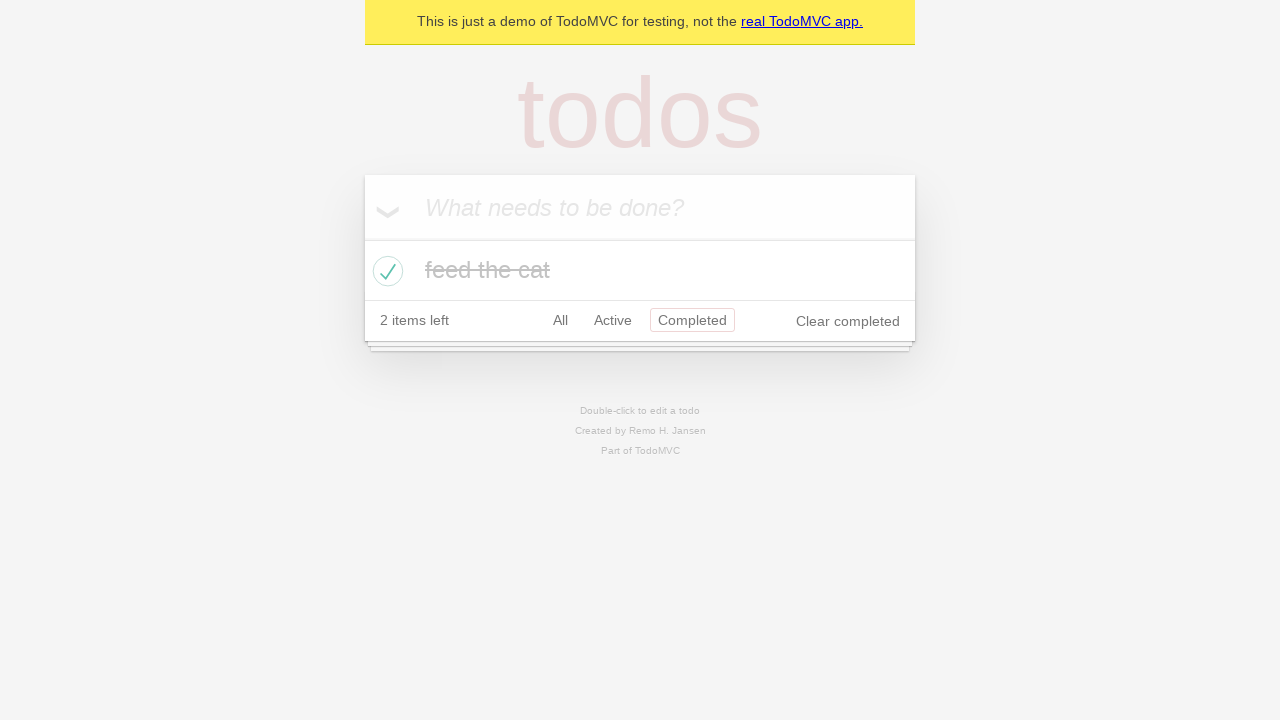

Waited for filter to apply and display only 1 completed todo item
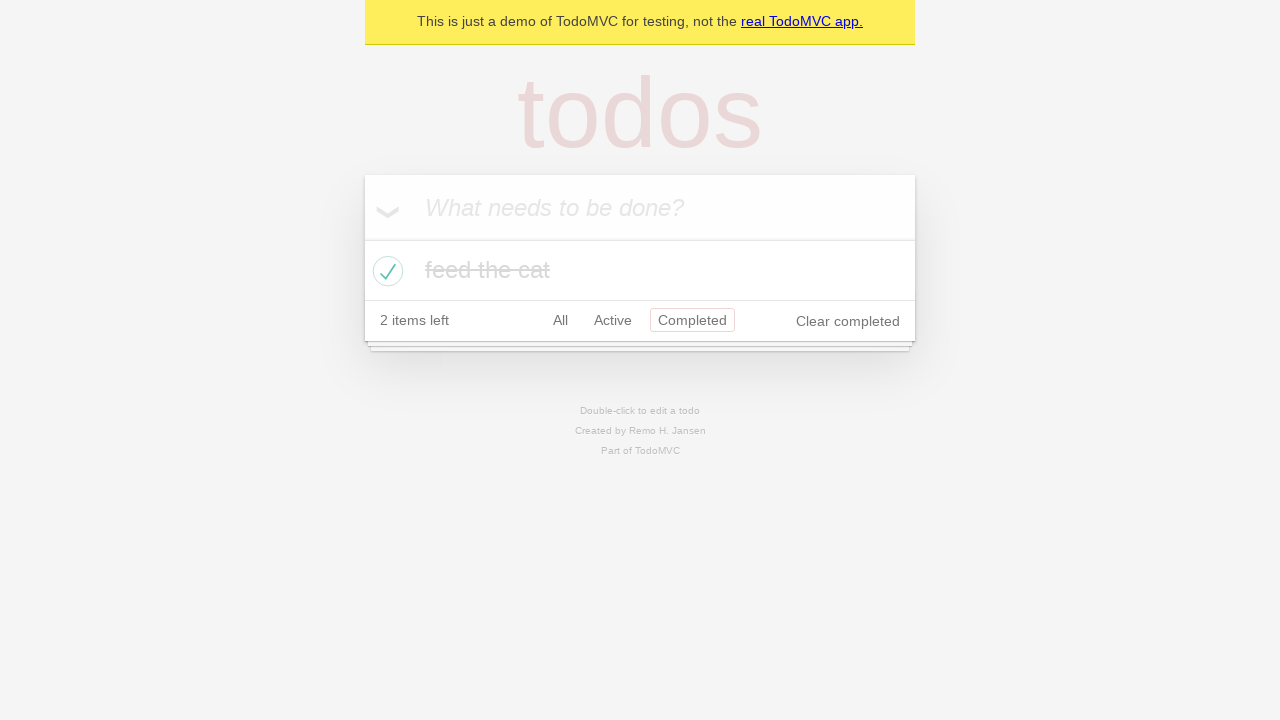

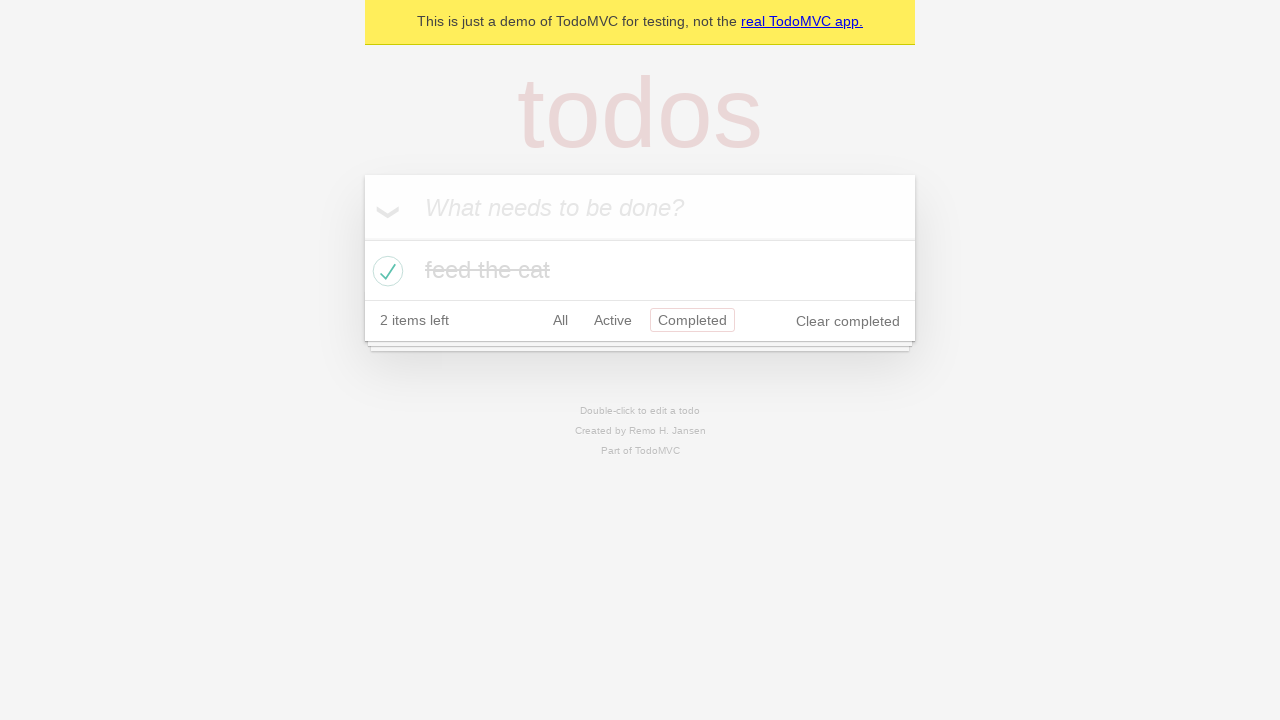